Verifies that the notification contains a non-empty message after clicking the link

Starting URL: https://the-internet.herokuapp.com/notification_message

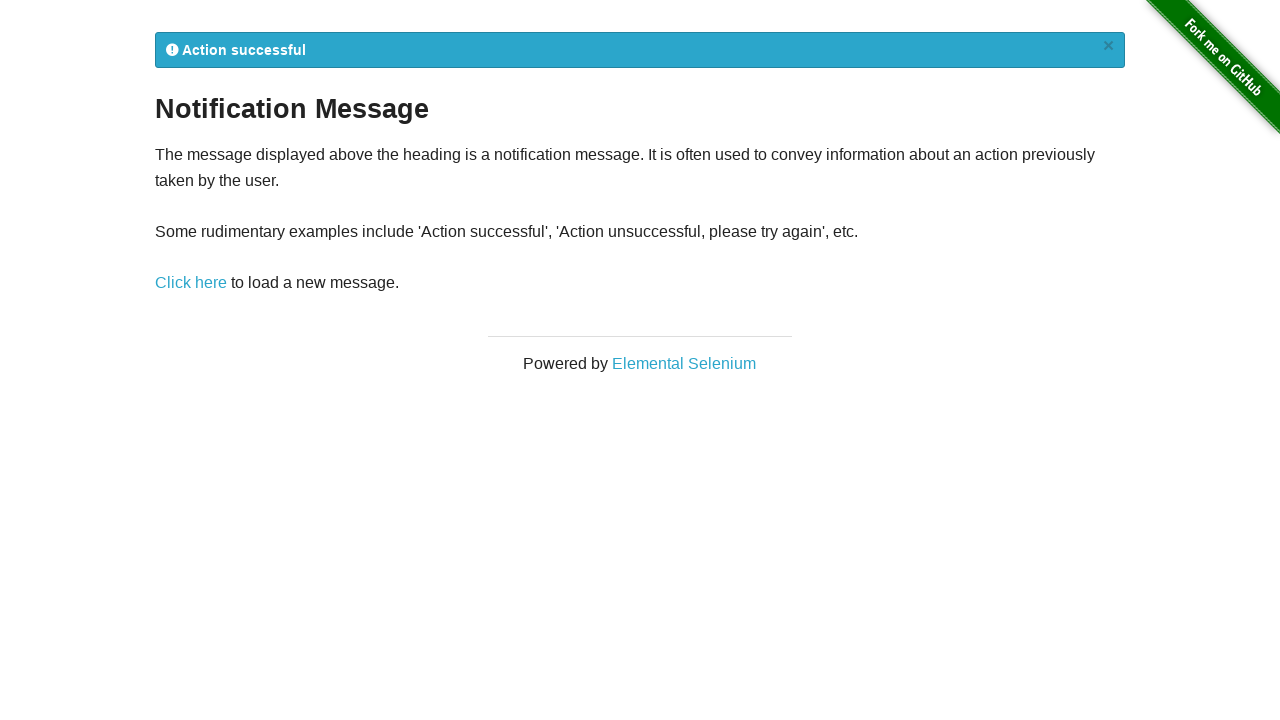

Clicked notification message link at (191, 283) on a[href="/notification_message"]
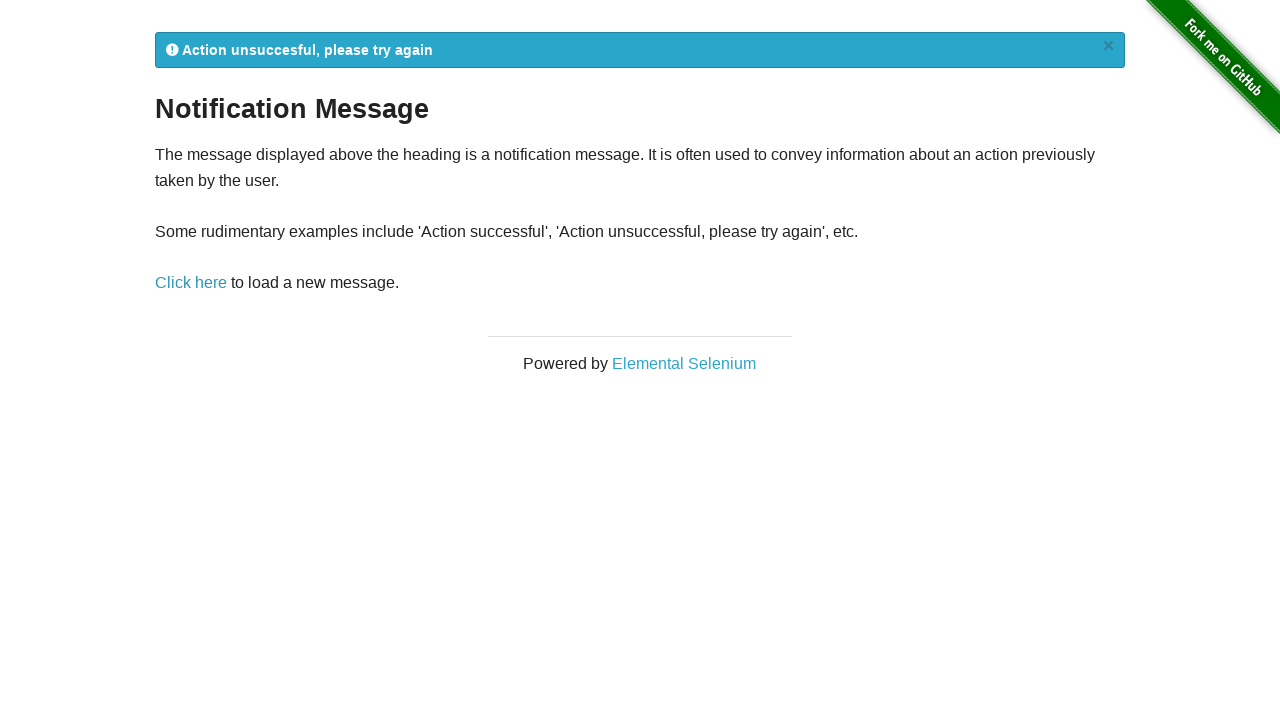

Located notification element
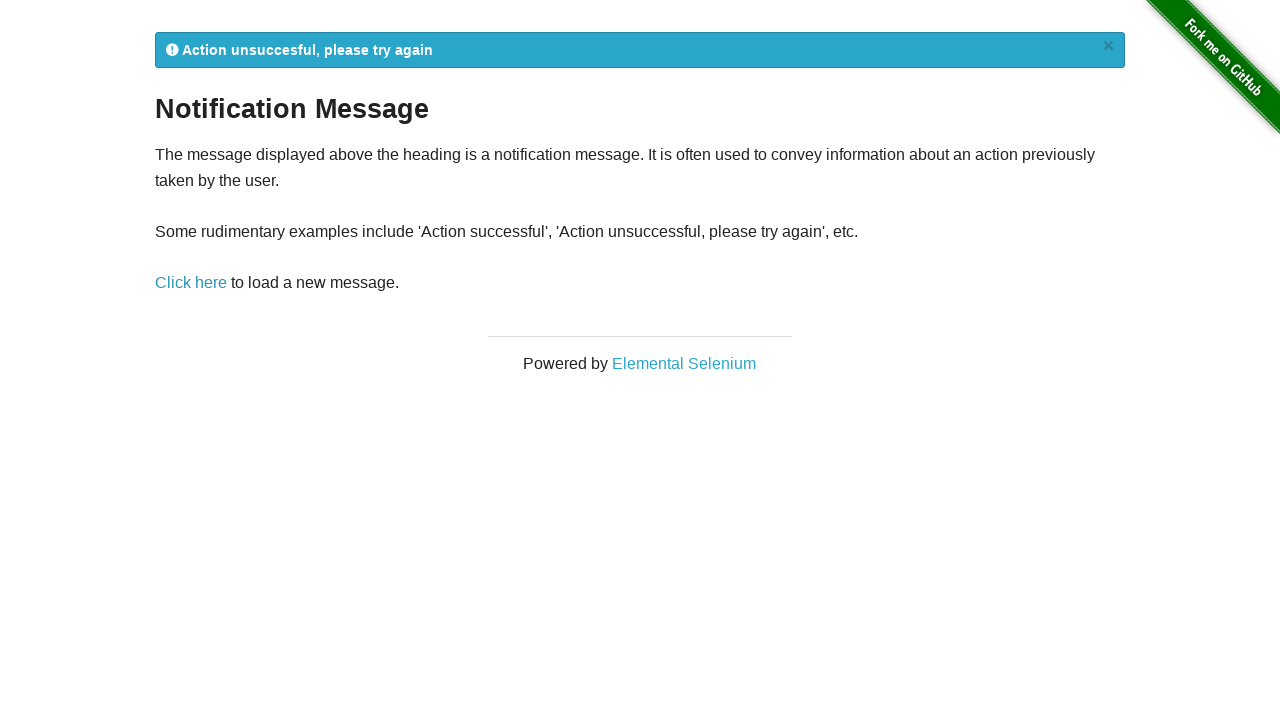

Retrieved notification text content
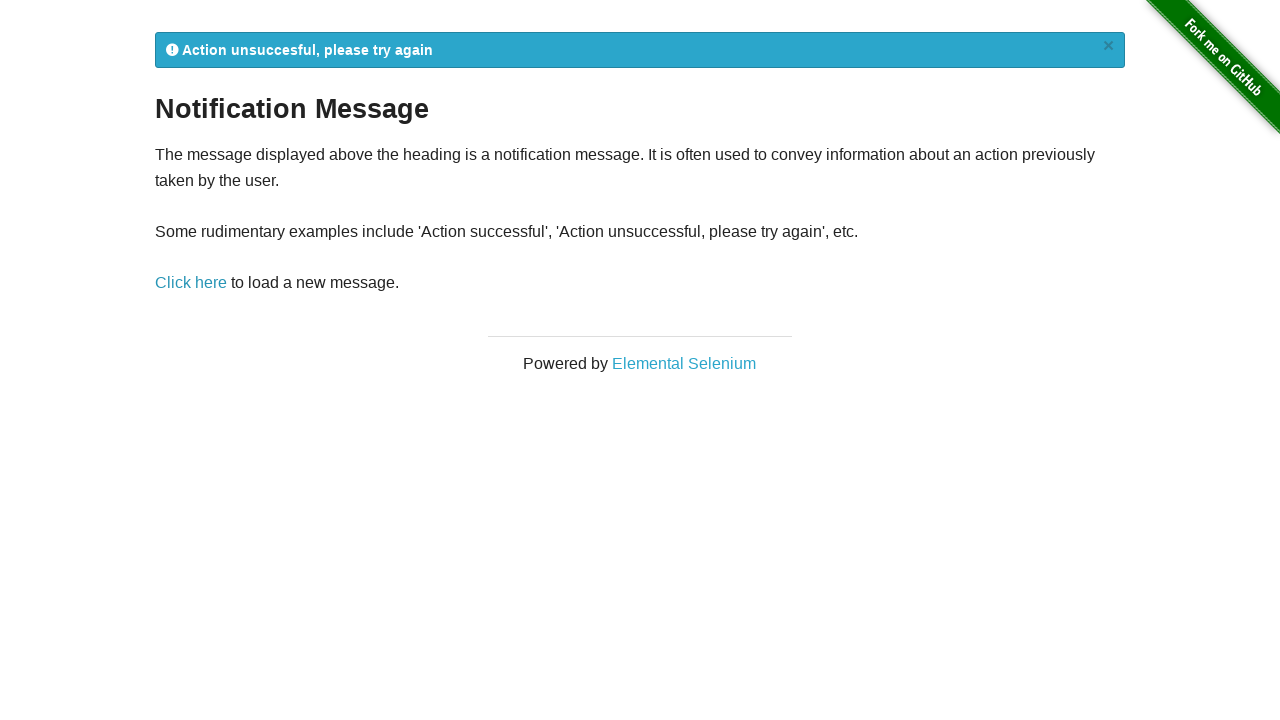

Verified notification contains a non-empty message
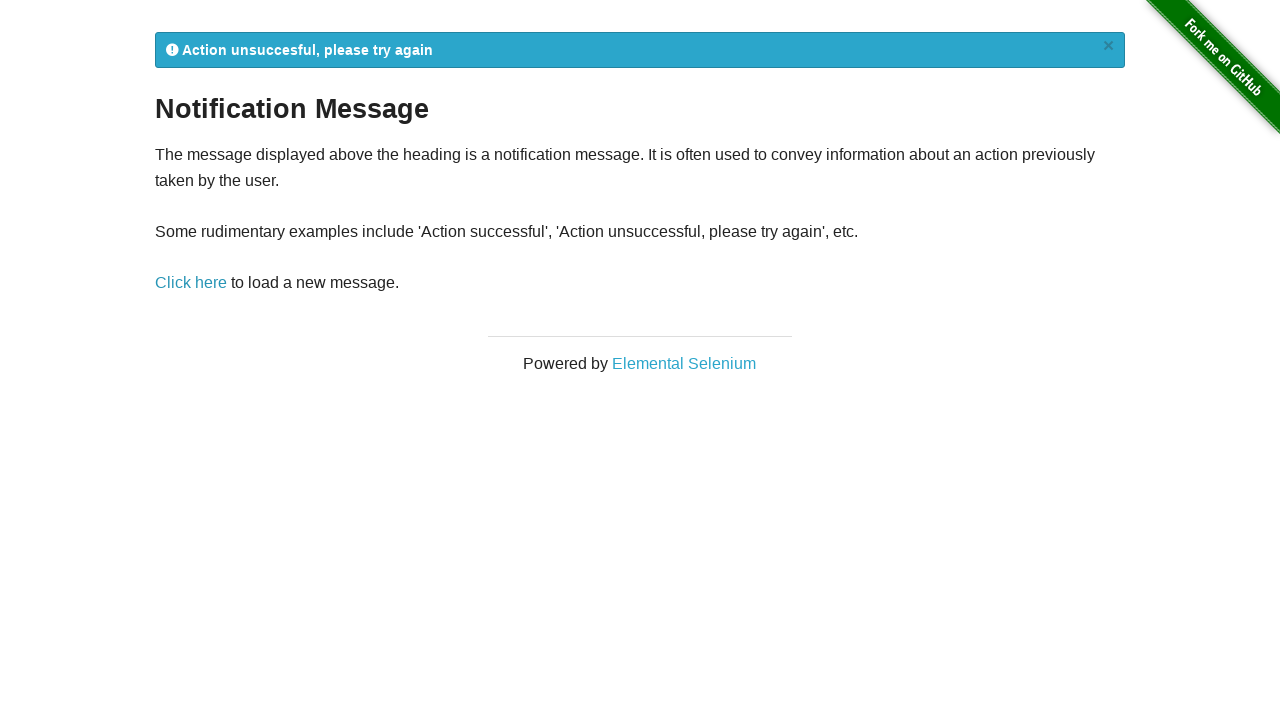

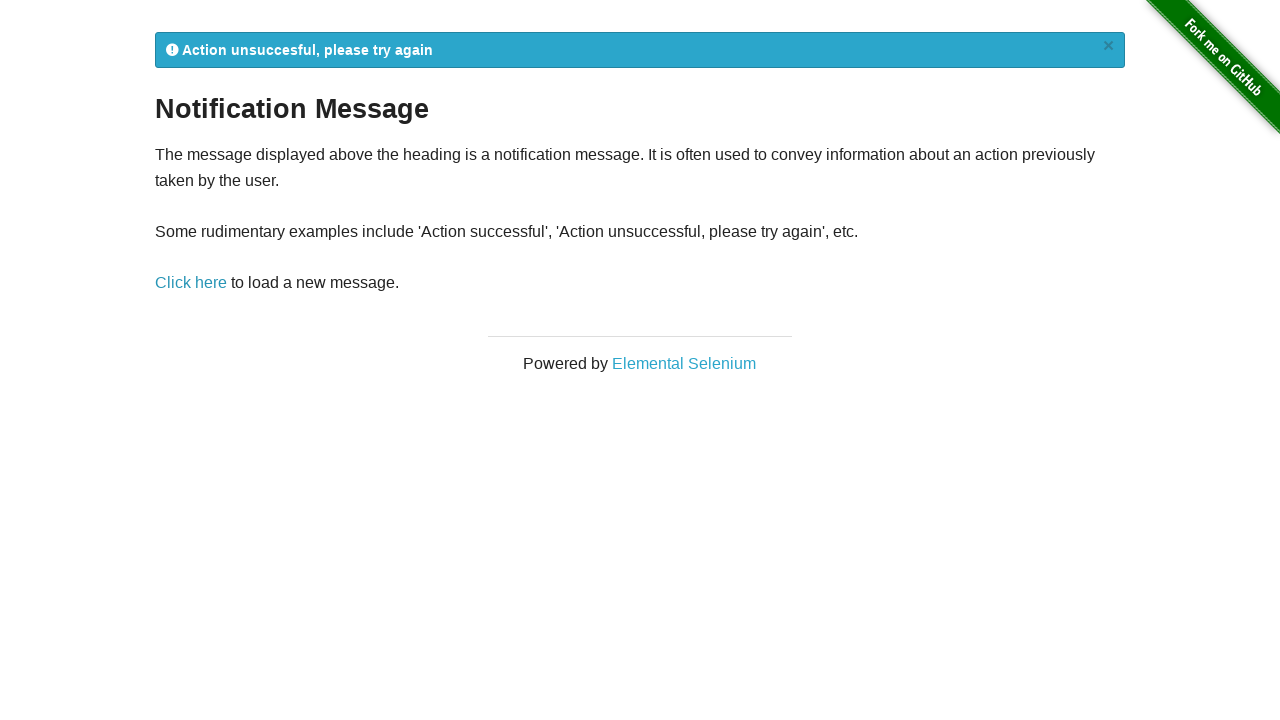